Tests calendar/date picker functionality by filling month, day, and year input fields

Starting URL: https://rahulshettyacademy.com/seleniumPractise/#/offers

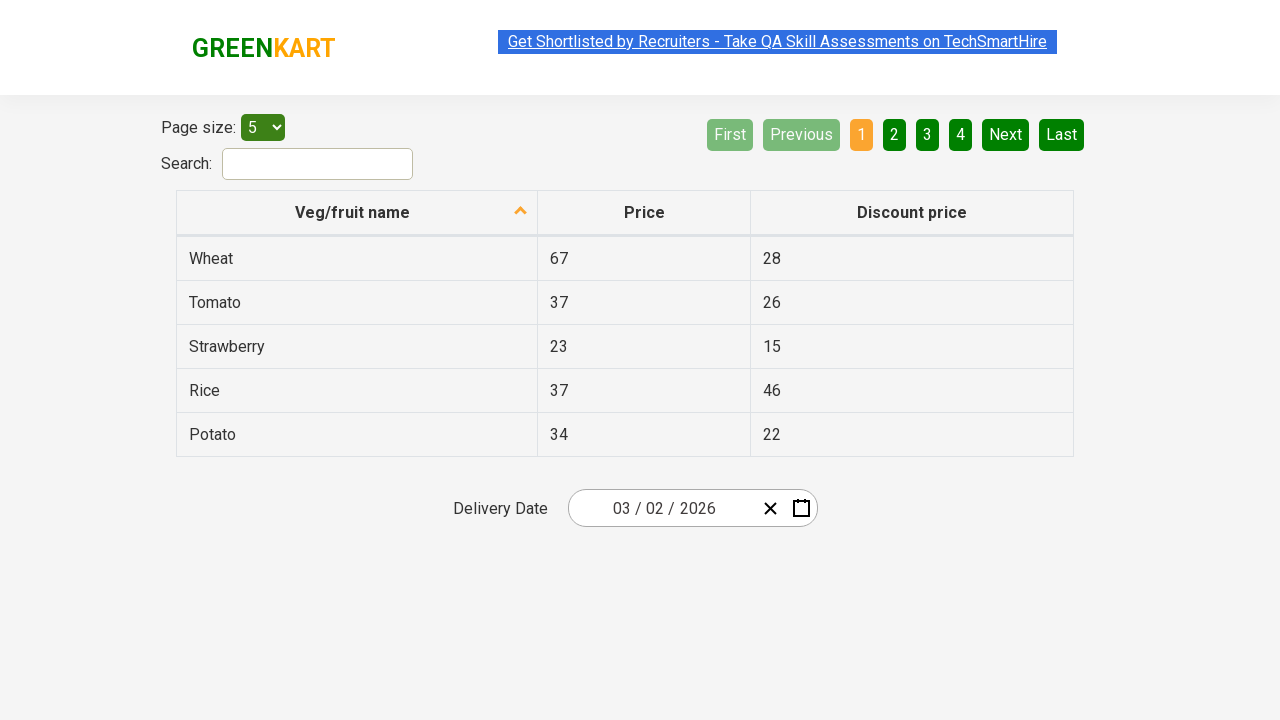

Filled month field with '7' on input[name='month']
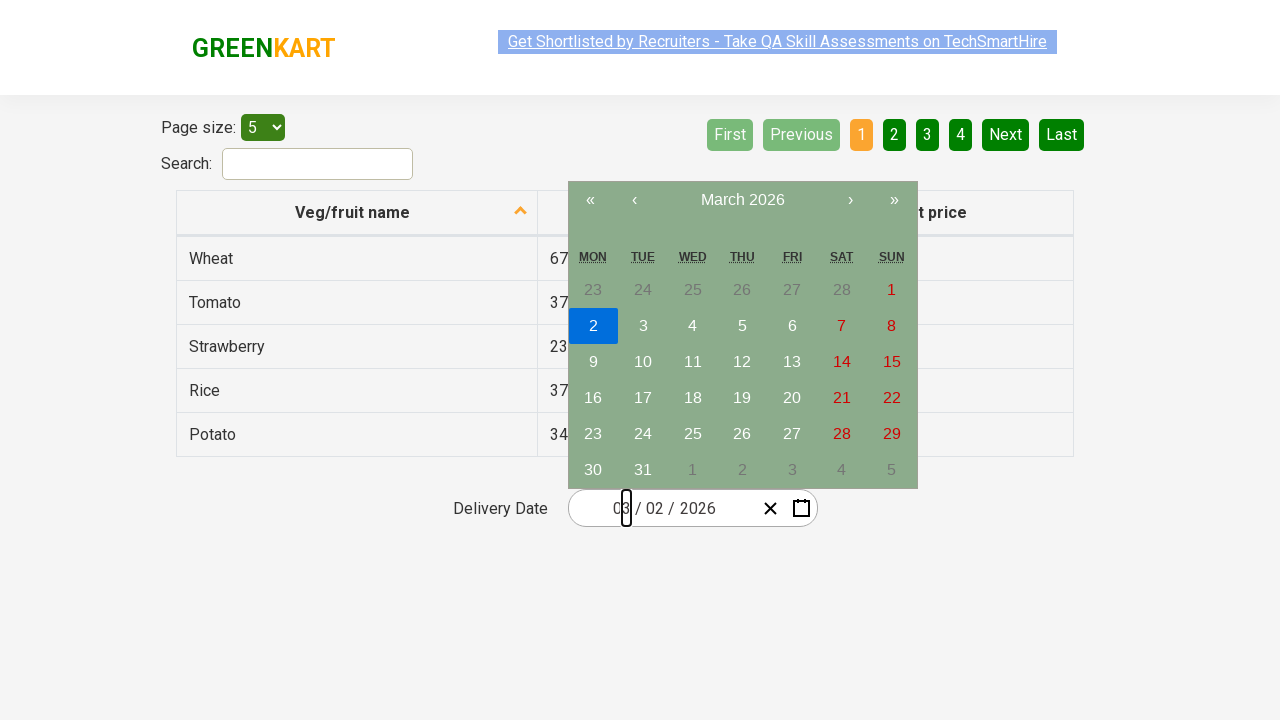

Filled day field with '1' on input[name='day']
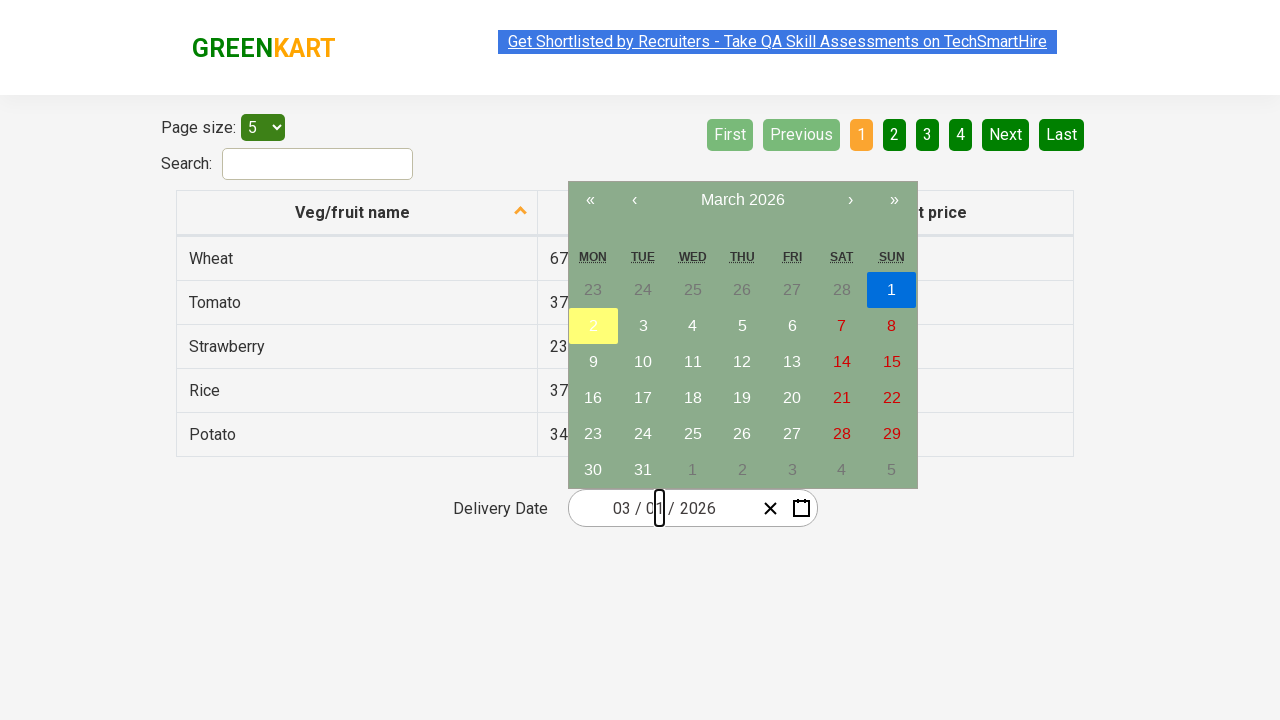

Filled year field with '1999' on input[name='year']
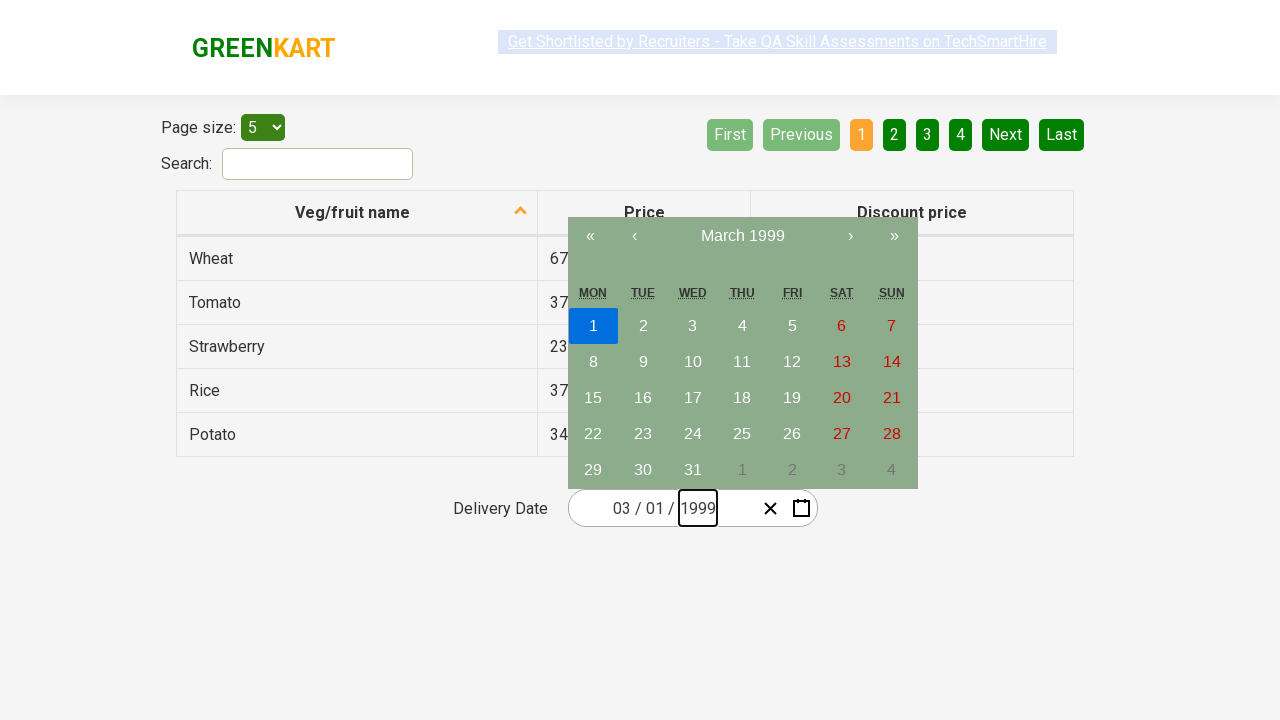

Clicked calendar button to open date picker at (801, 508) on button.react-date-picker__calendar-button
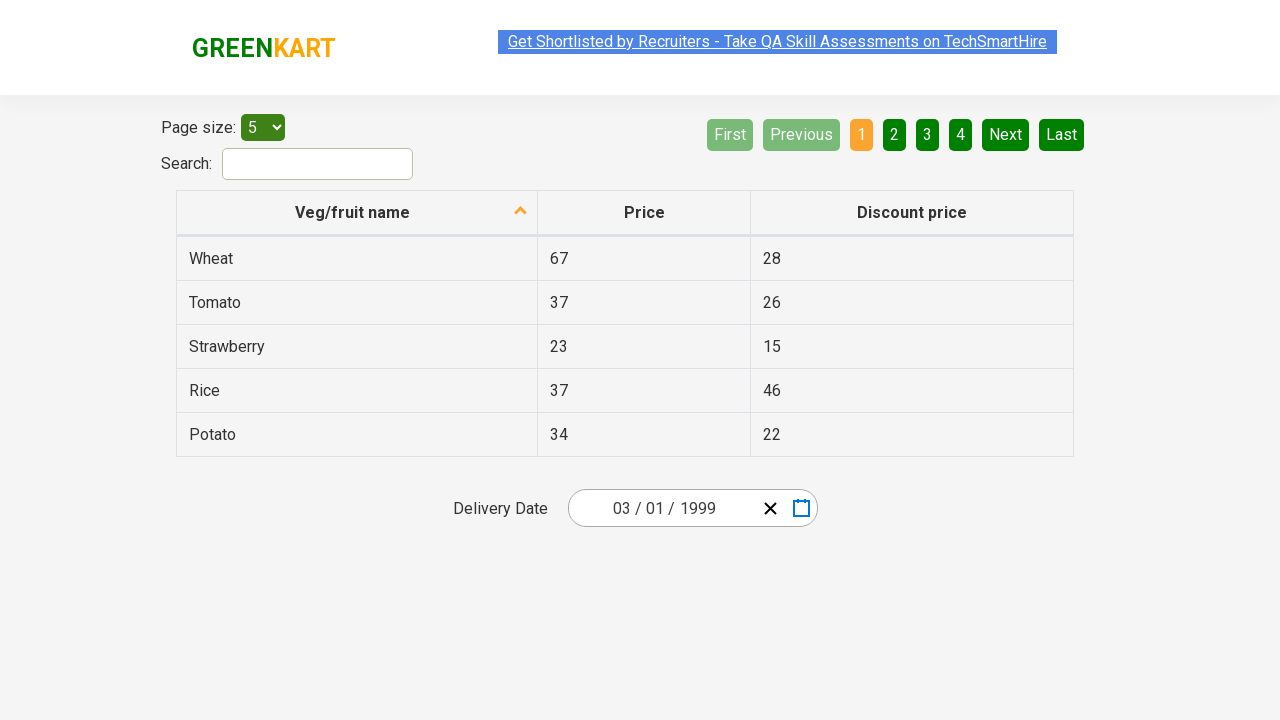

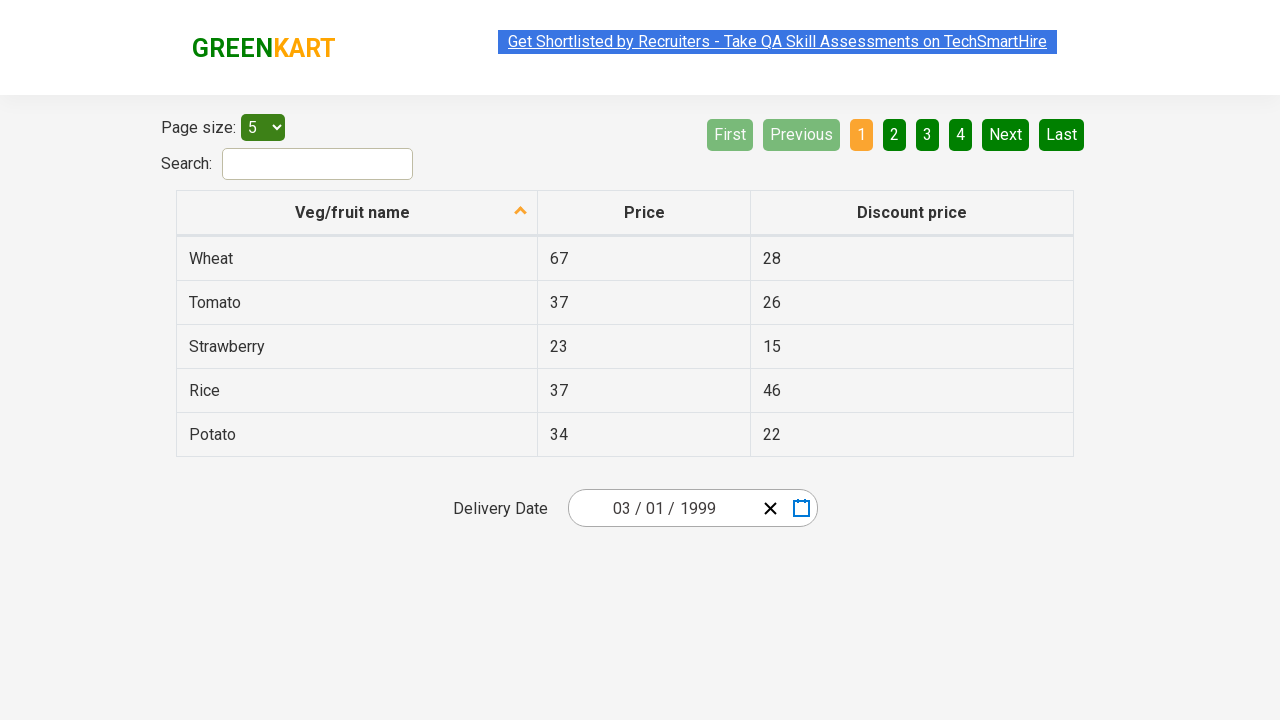